Tests clicking on a laptop product and verifying that product details page displays all required elements

Starting URL: https://www.demoblaze.com/

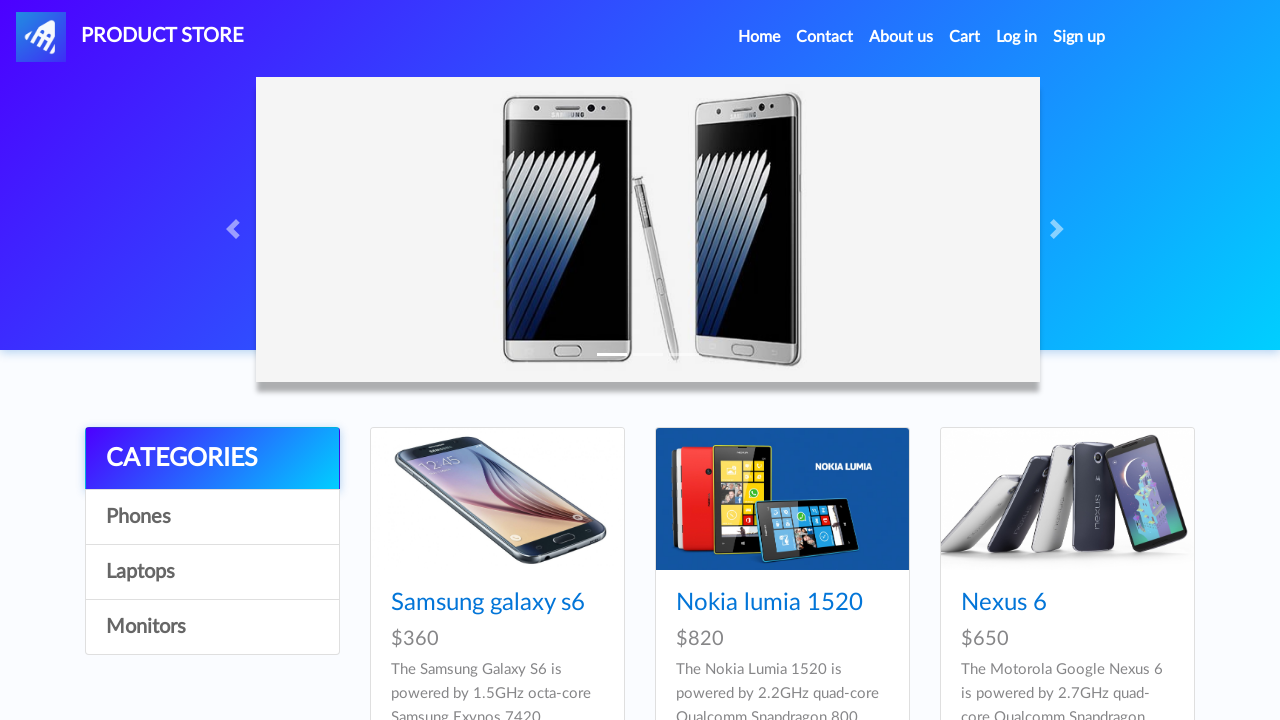

Clicked on Laptops category at (212, 572) on xpath=//*[@id='itemc'][2]
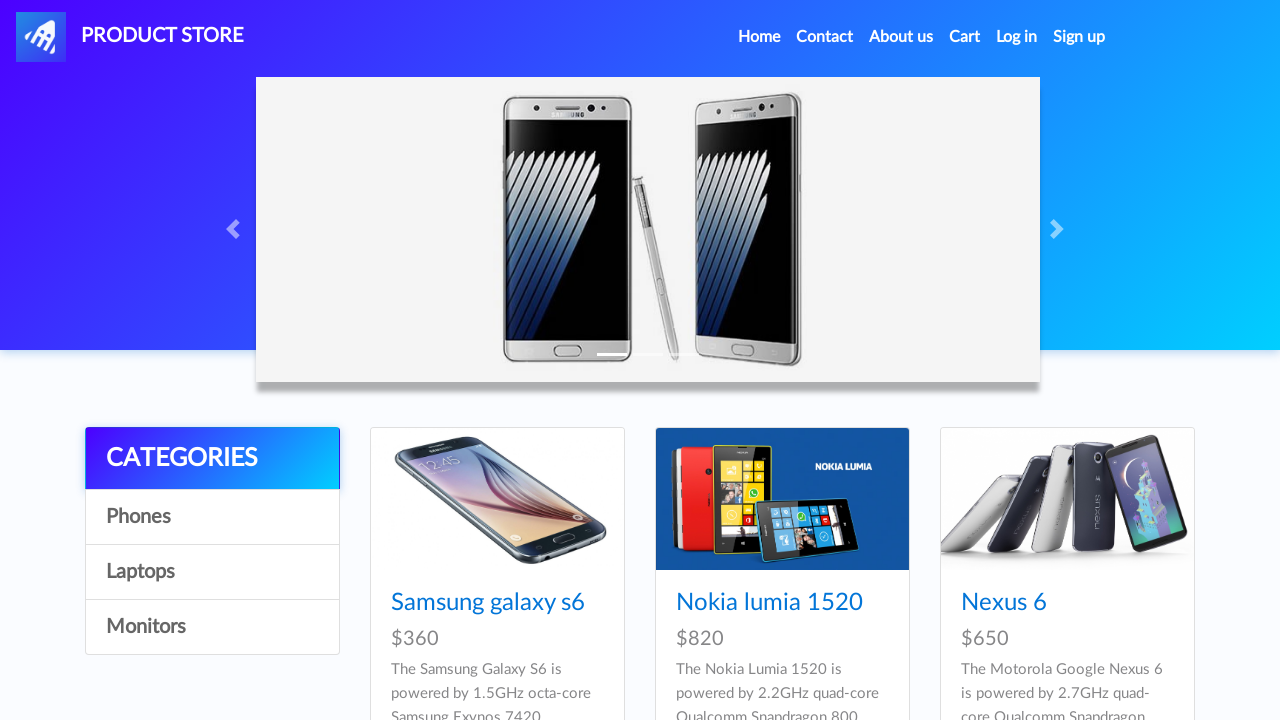

Waited 2 seconds for page to load
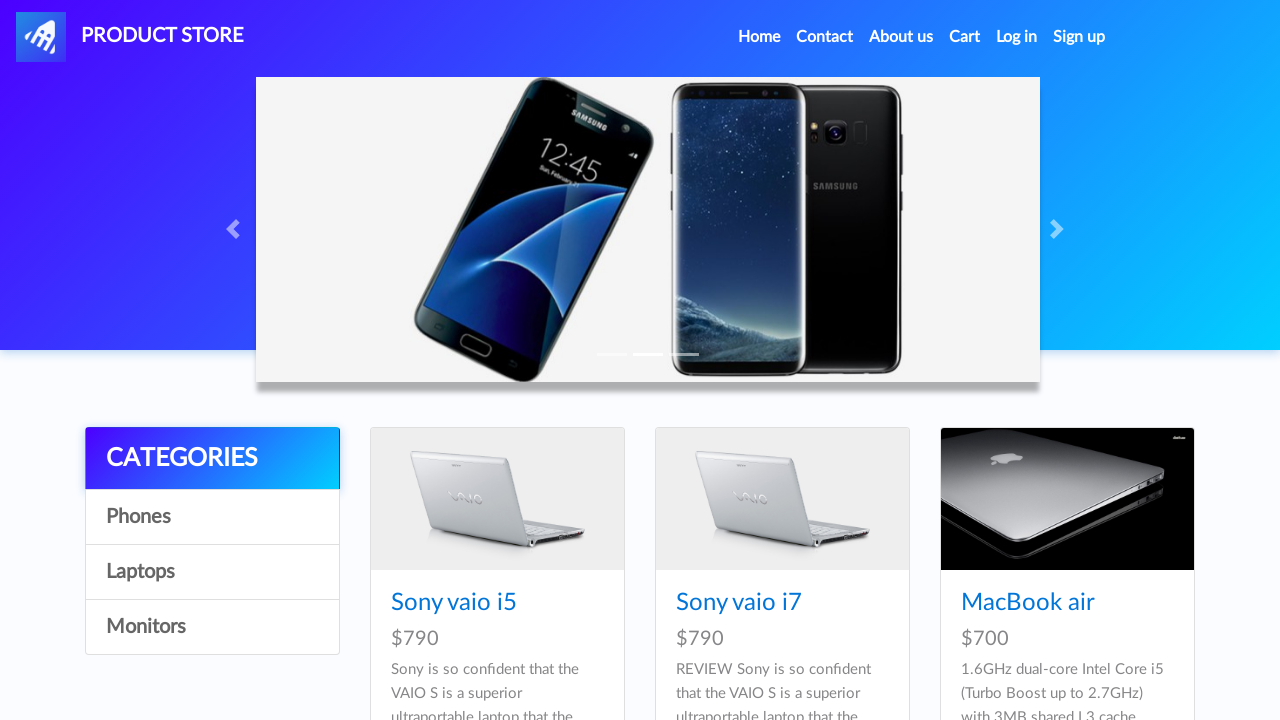

Clicked on Sony vaio i5 product at (454, 603) on text=Sony vaio i5
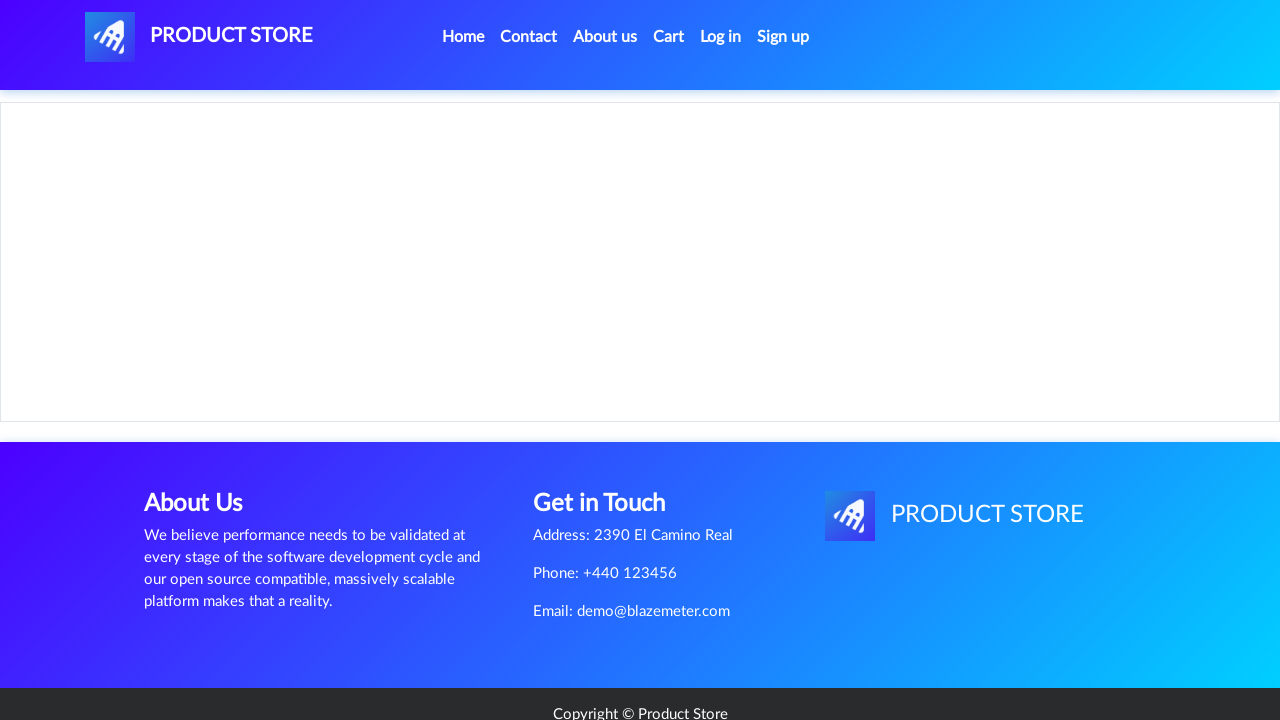

Waited 2 seconds for product details page to load
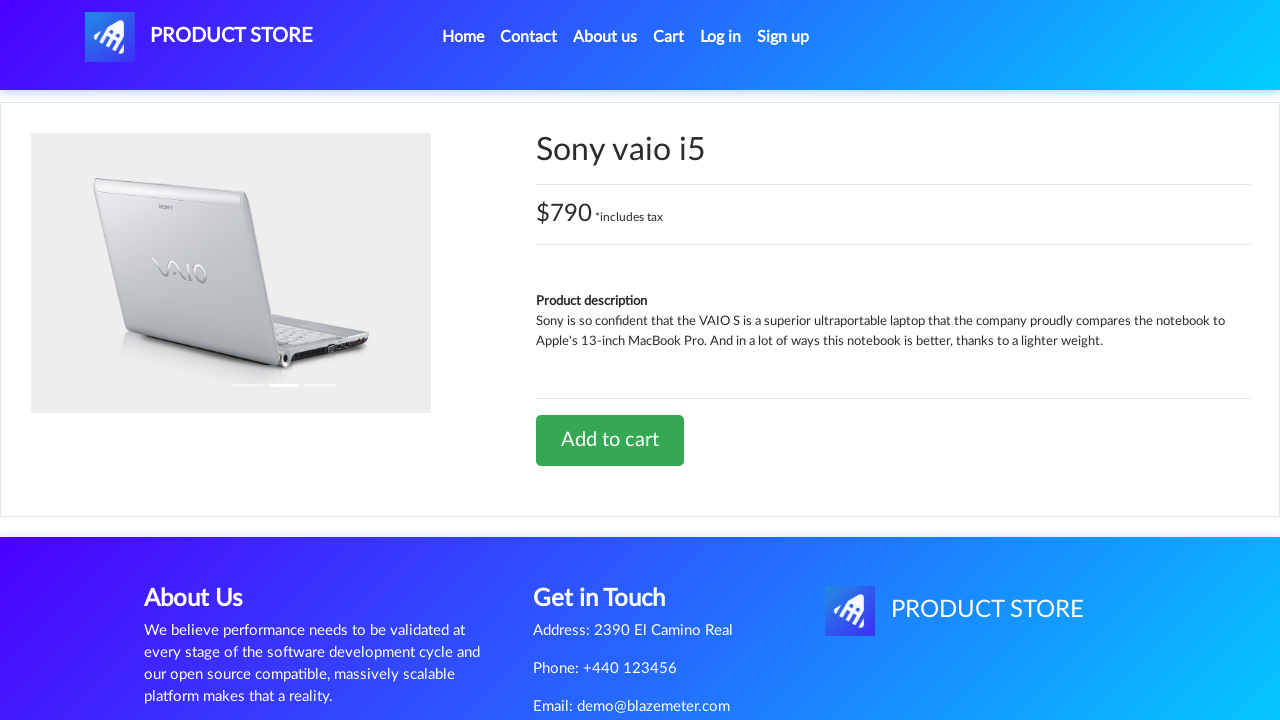

Verified 'Add to cart' button is present
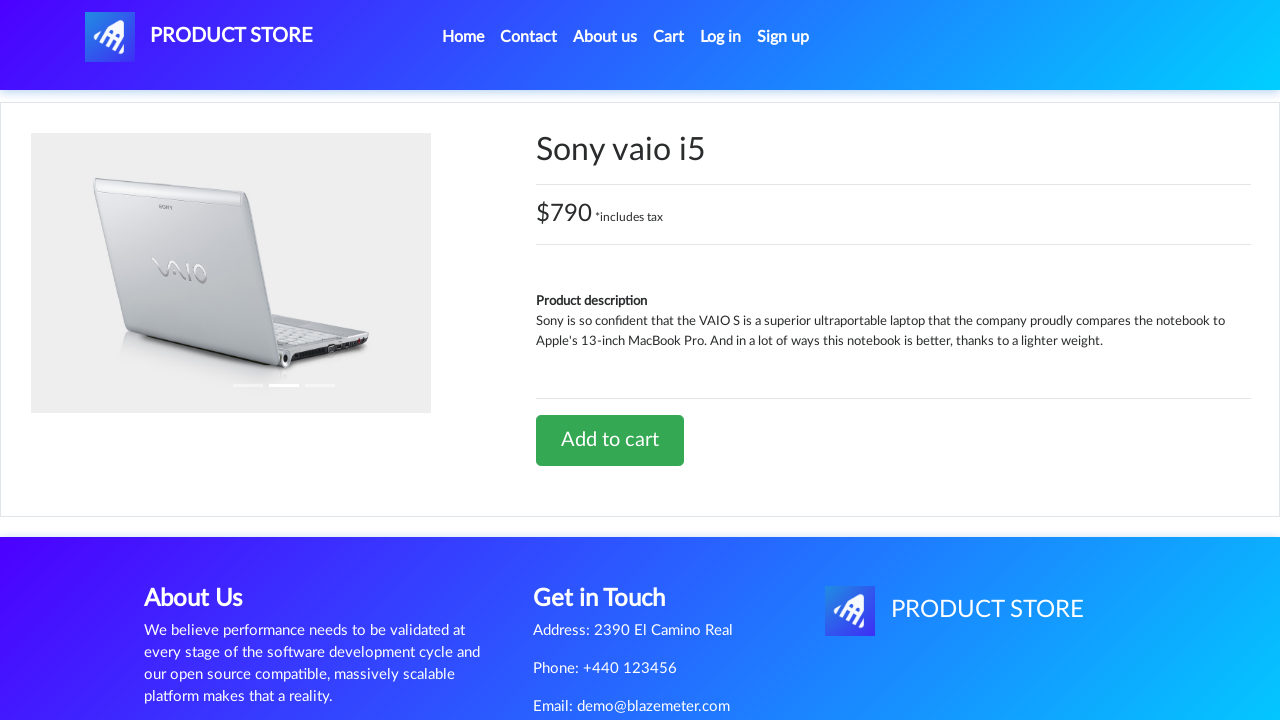

Verified more-information section is present
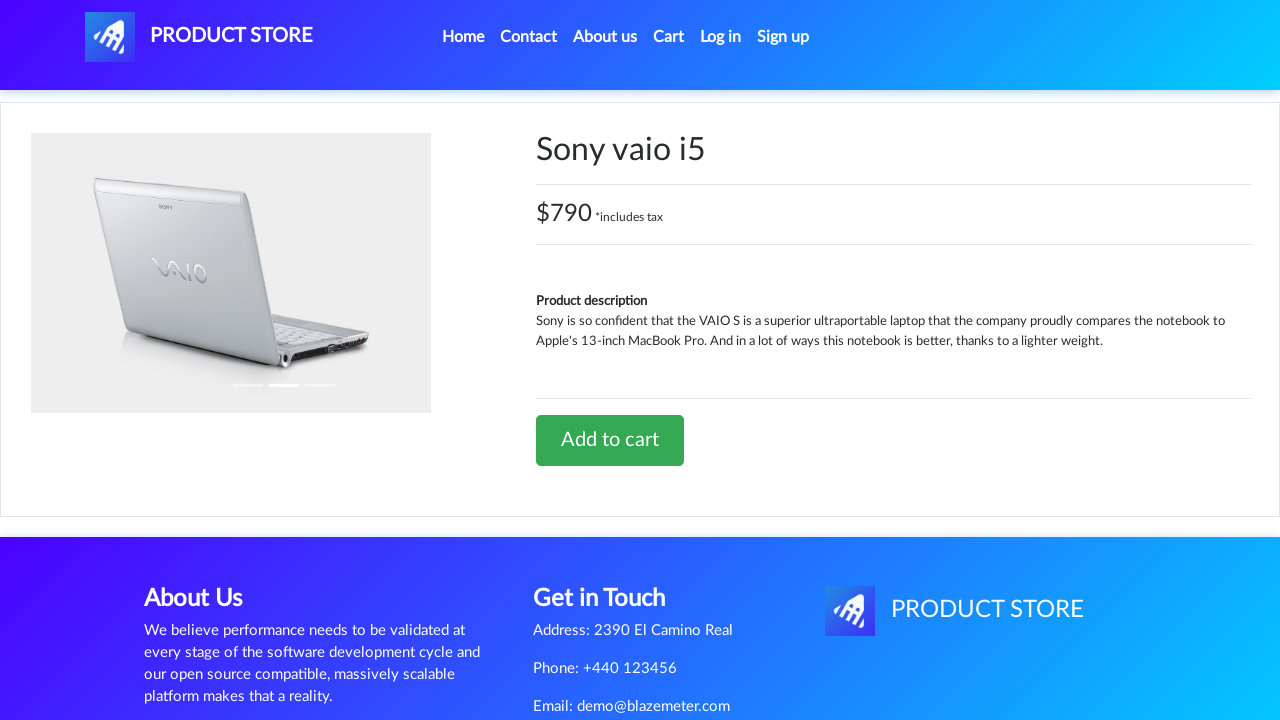

Verified price-container element is present
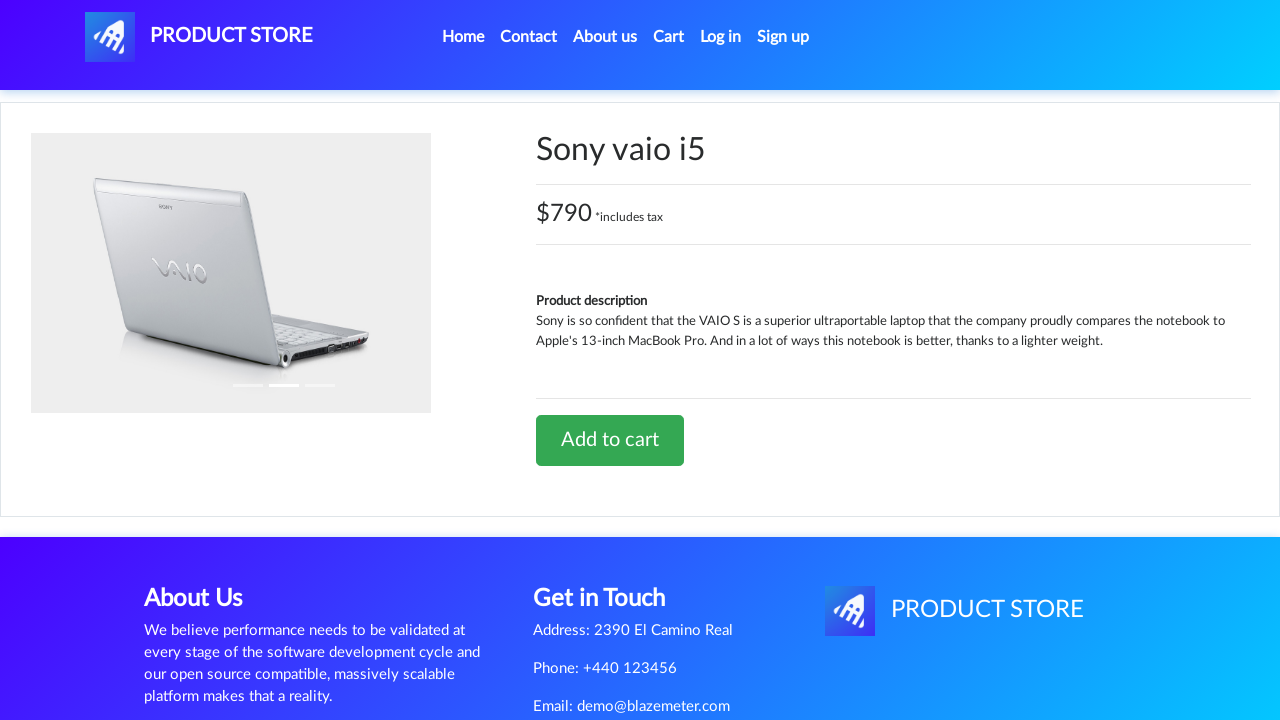

Verified product title heading is present
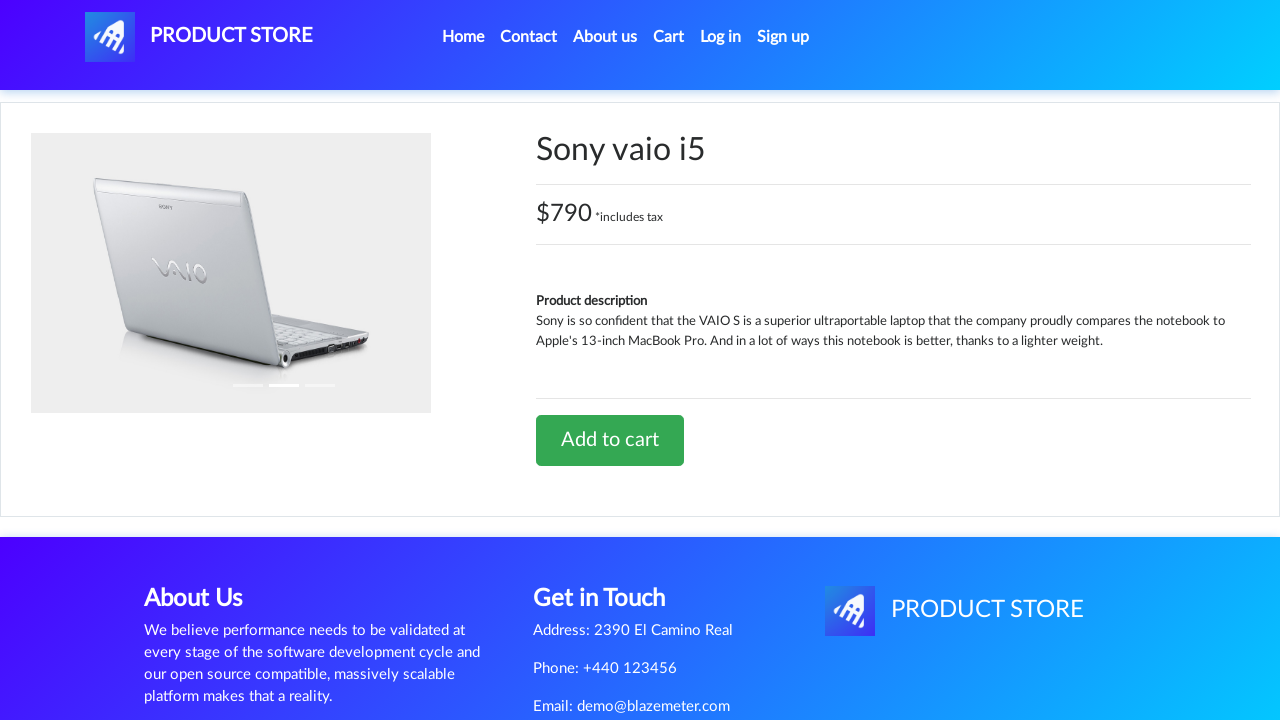

Verified product image is present
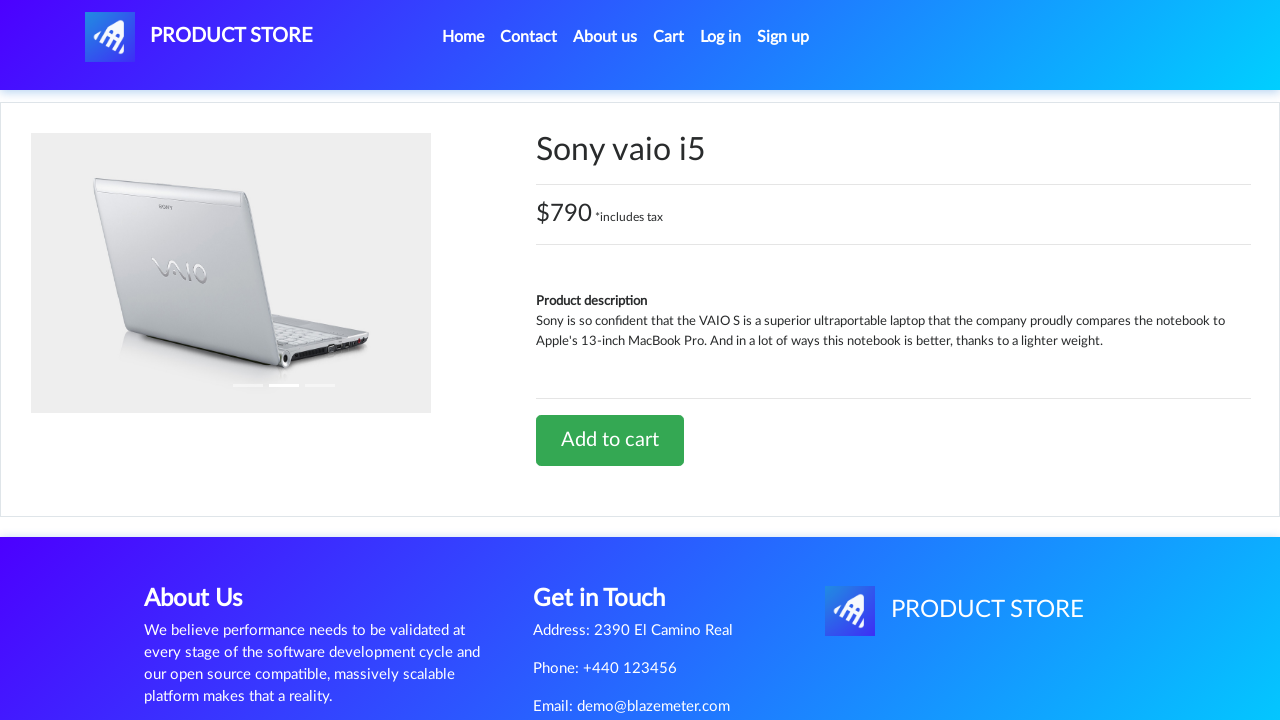

Retrieved product name text content
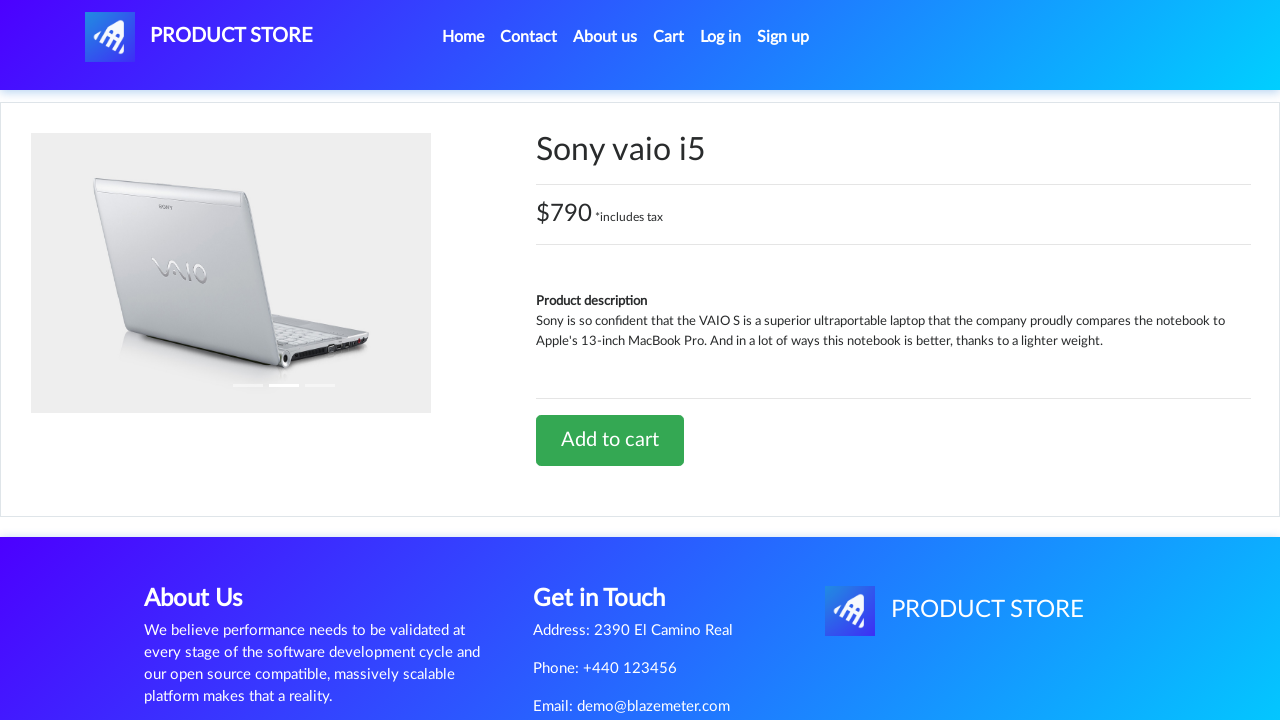

Asserted that product name contains 'Sony vaio i5'
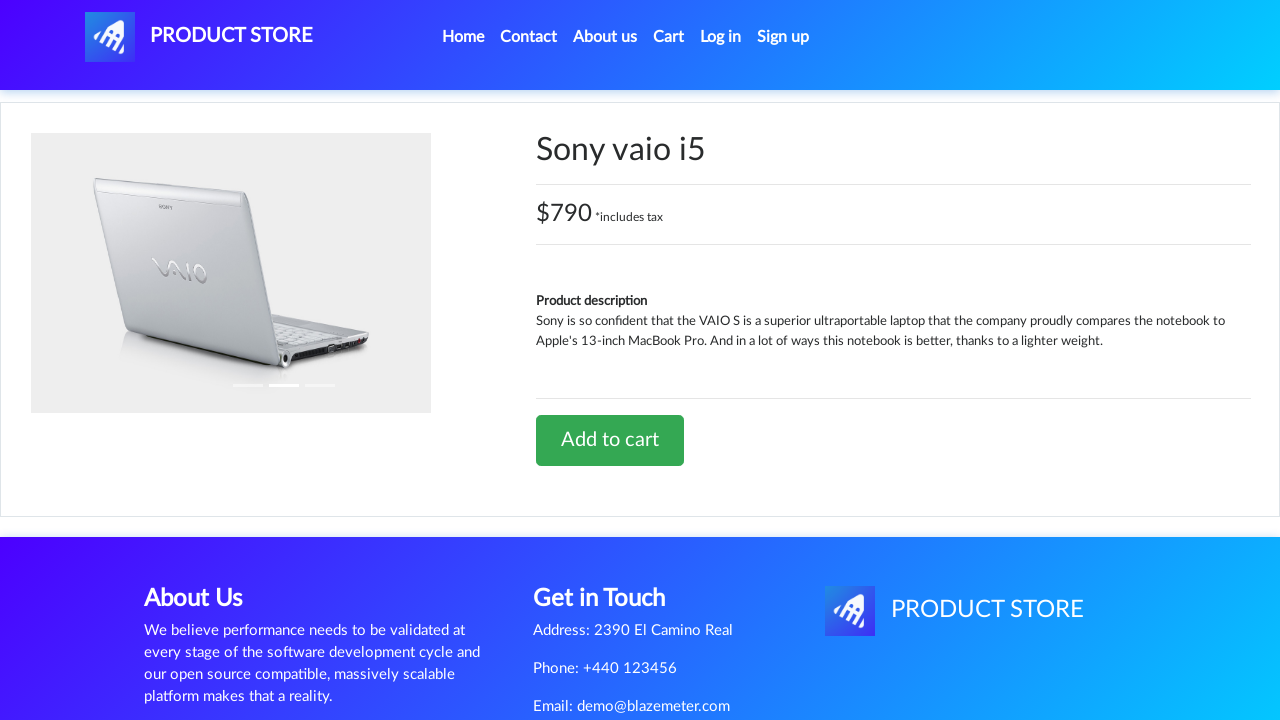

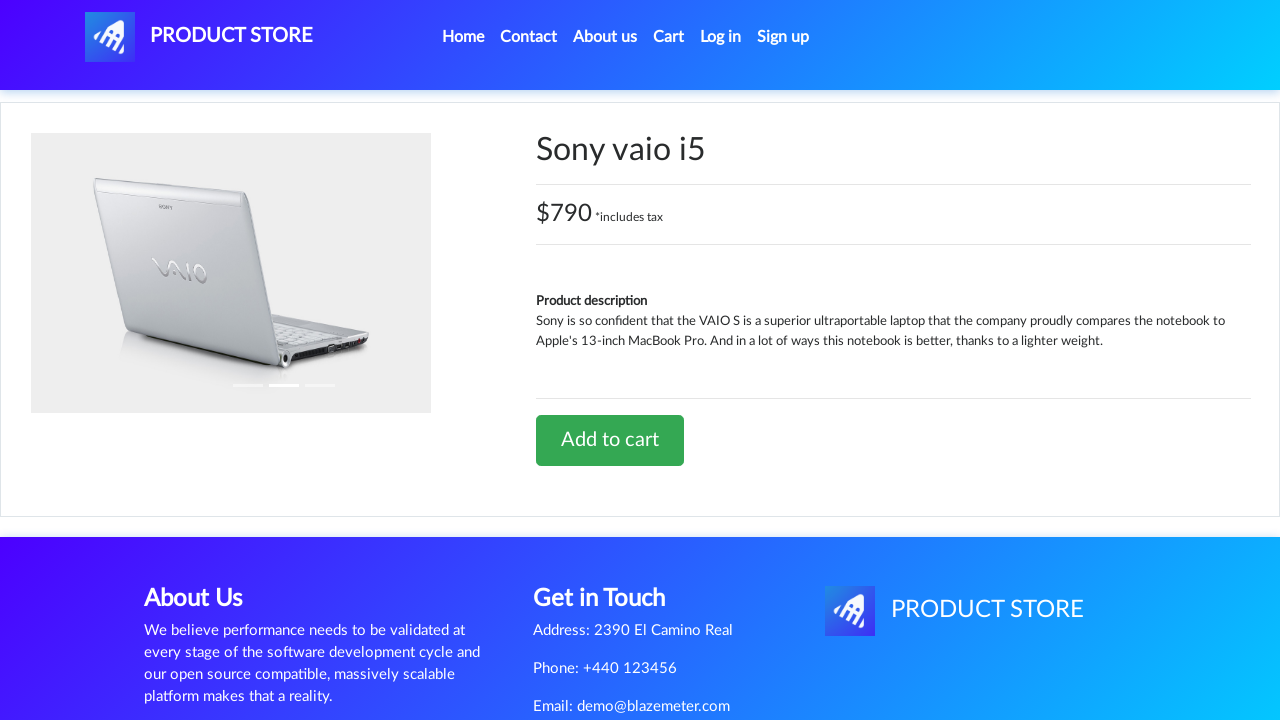